Tests color picker interaction by clicking on it and attempting to move the color selection

Starting URL: https://www.selenium.dev/selenium/web/web-form.html

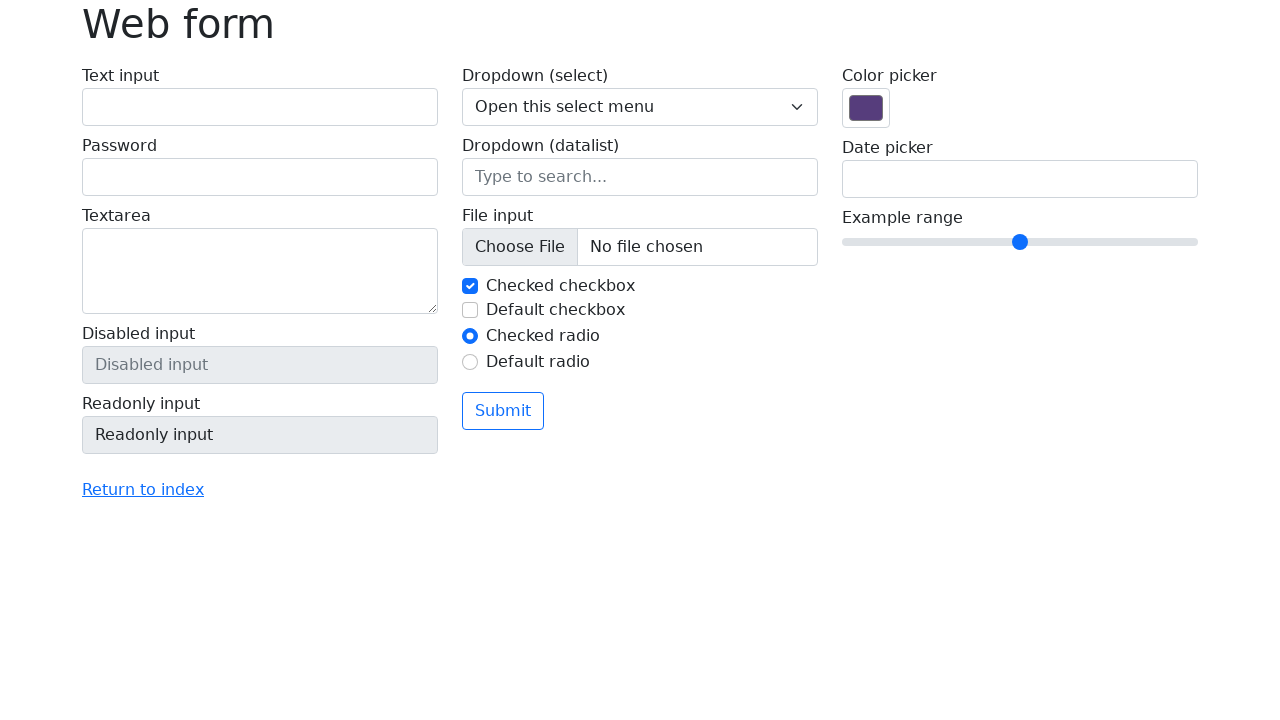

Located color picker input element
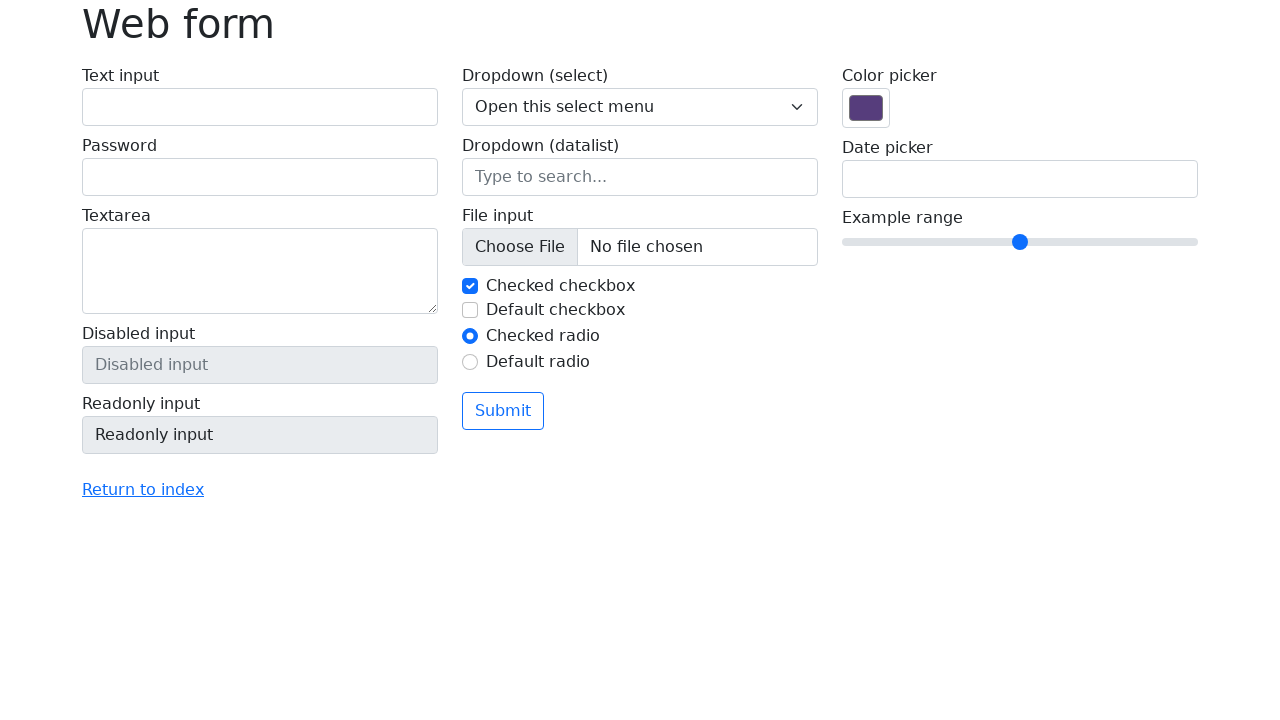

Clicked on color picker to open it at (866, 108) on input[type='color']
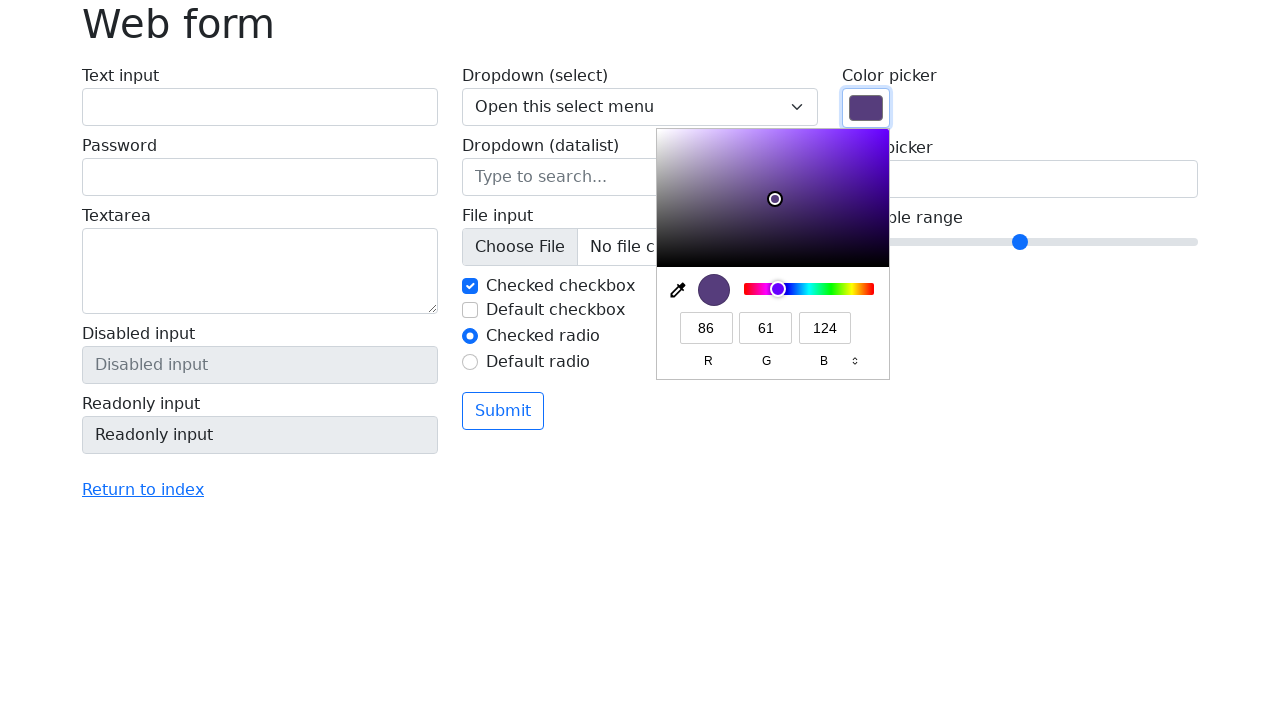

Set color picker value to #ff5733 on input[type='color']
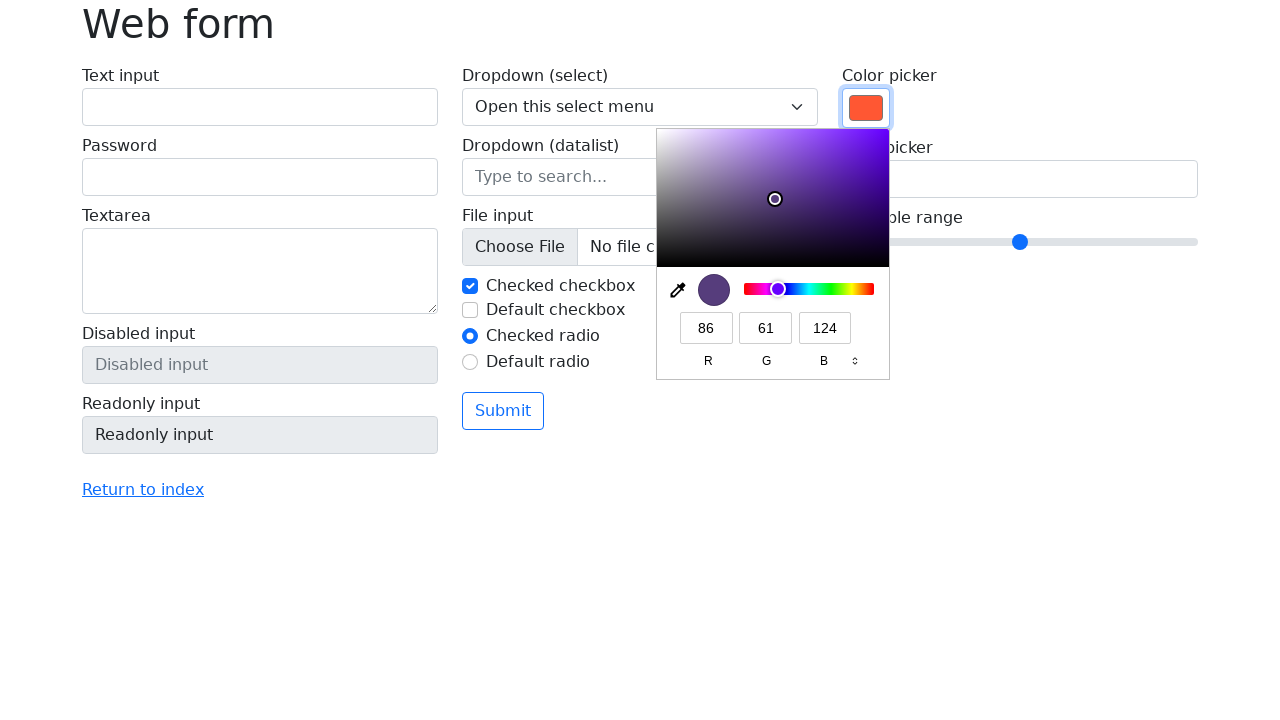

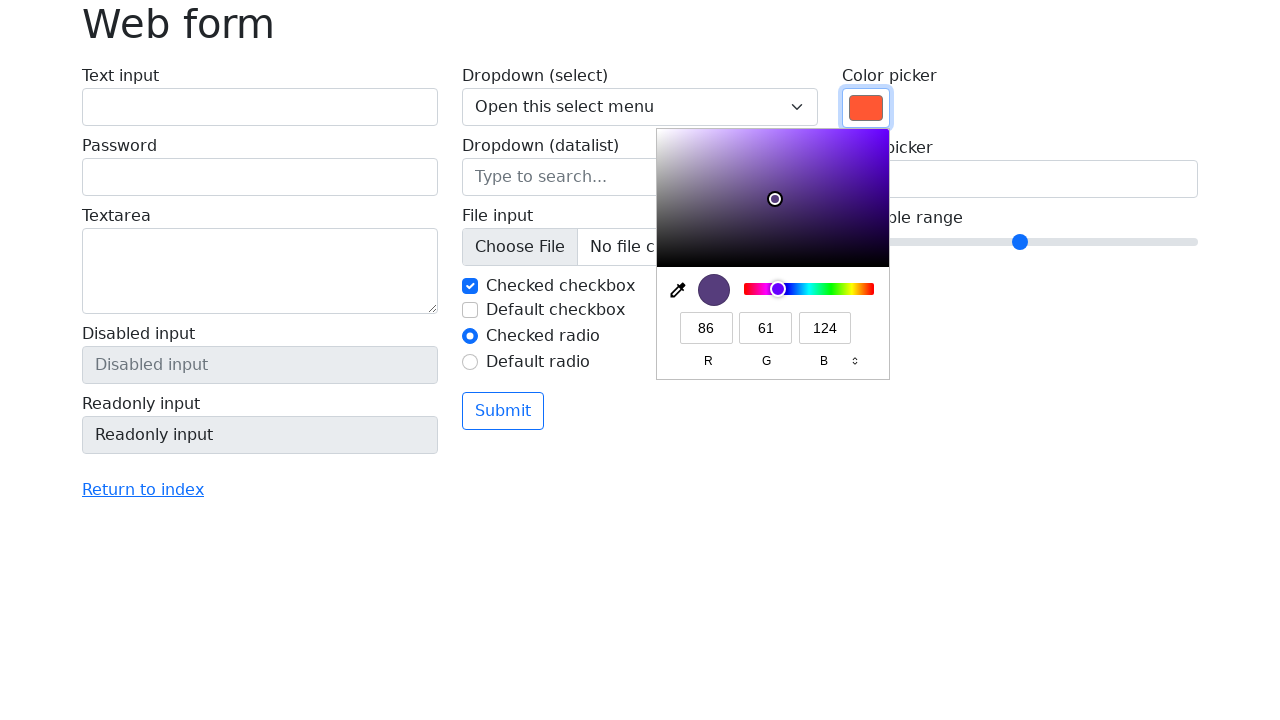